Tests dropdown menu functionality by clicking a dropdown button and verifying that filtering list items by text returns exactly one matching element containing "Something else here"

Starting URL: https://bonigarcia.dev/selenium-webdriver-java/dropdown-menu.html

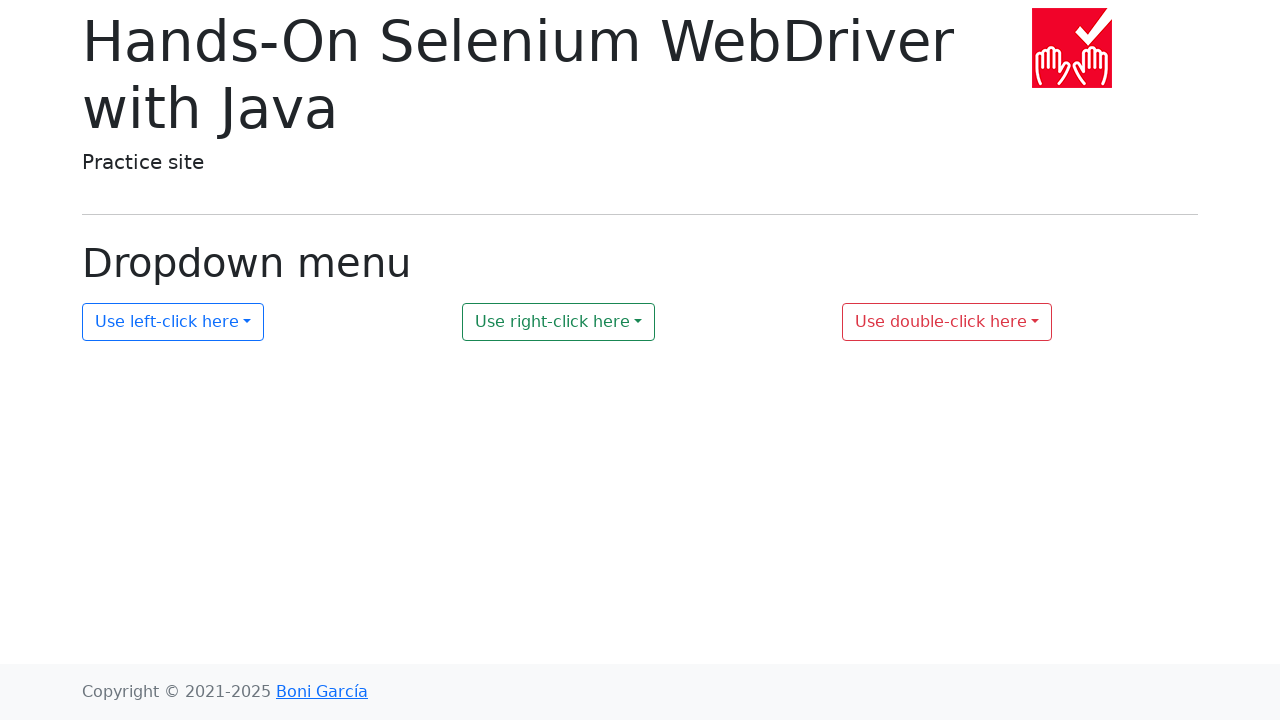

Navigated to dropdown menu test page
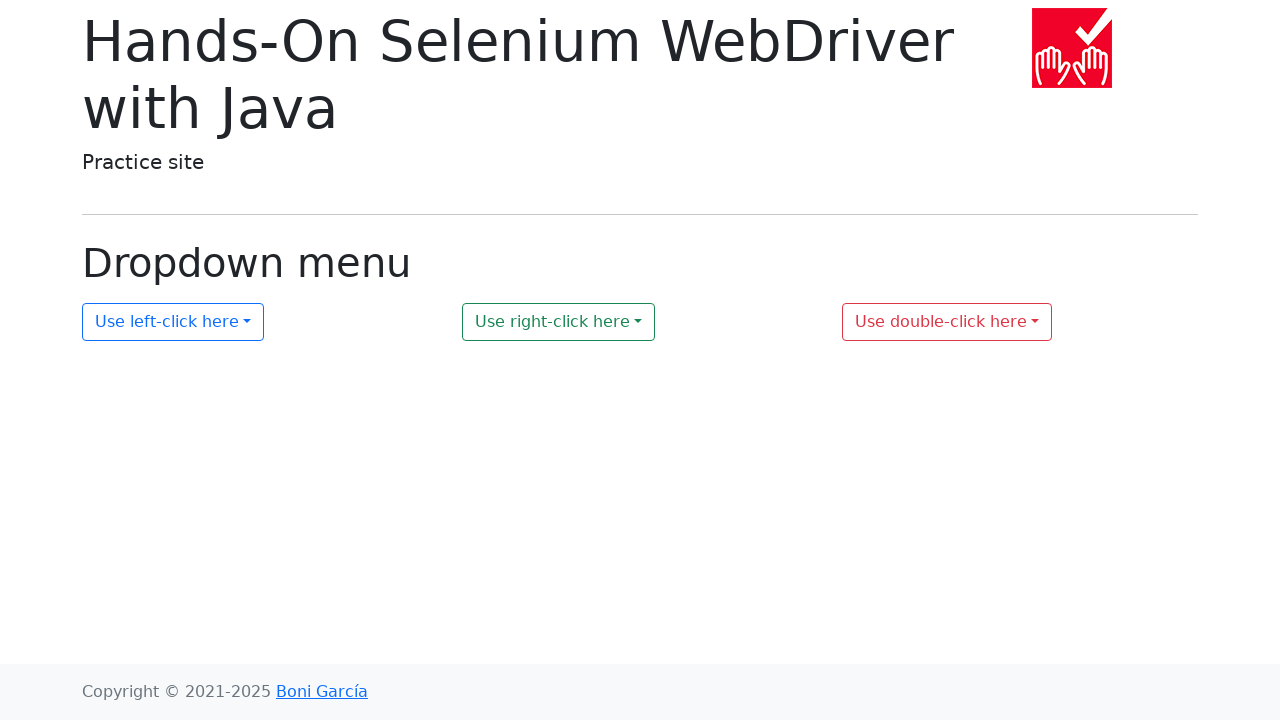

Clicked dropdown button with id 'my-dropdown-1' at (173, 322) on button#my-dropdown-1
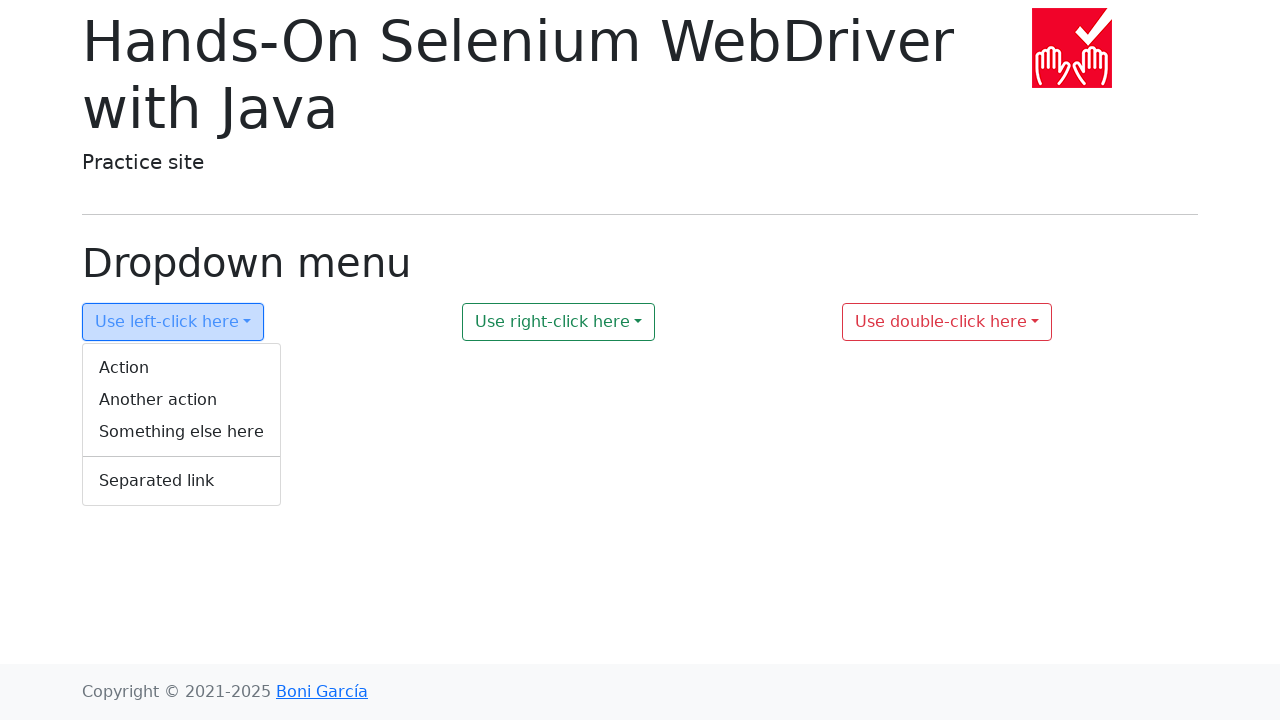

Dropdown menu appeared and became visible
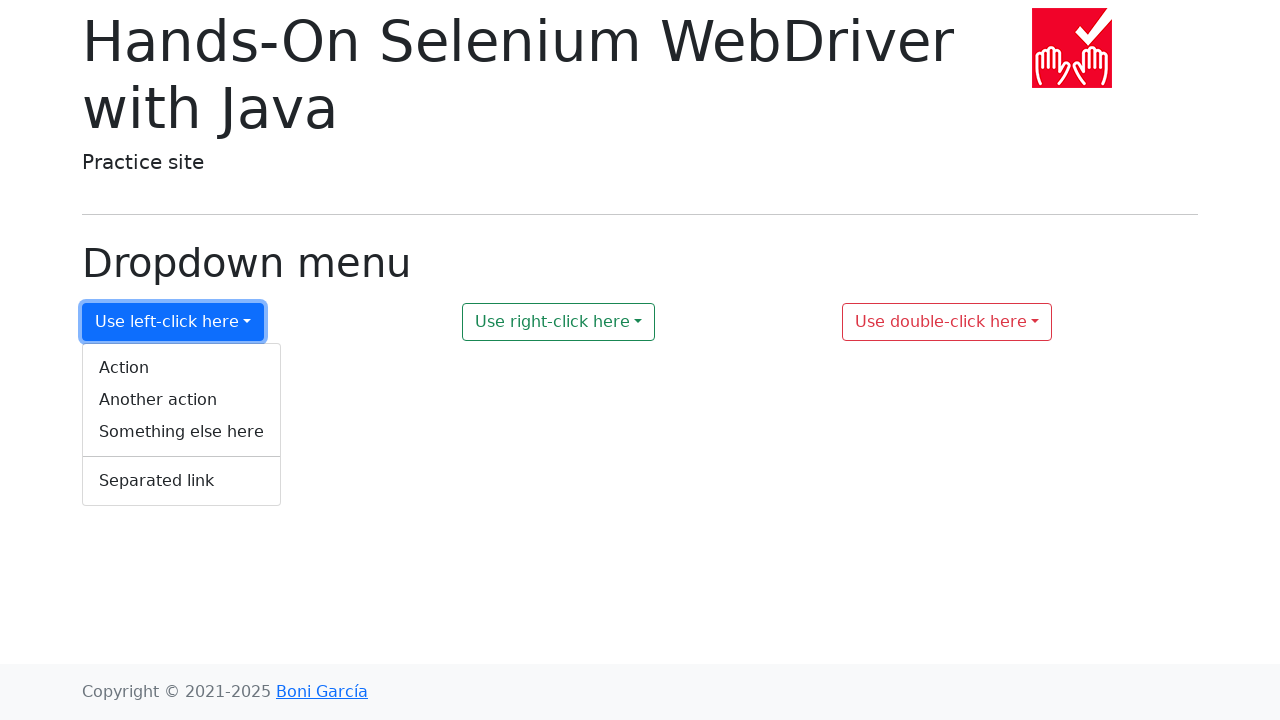

Located all list items in dropdown menu
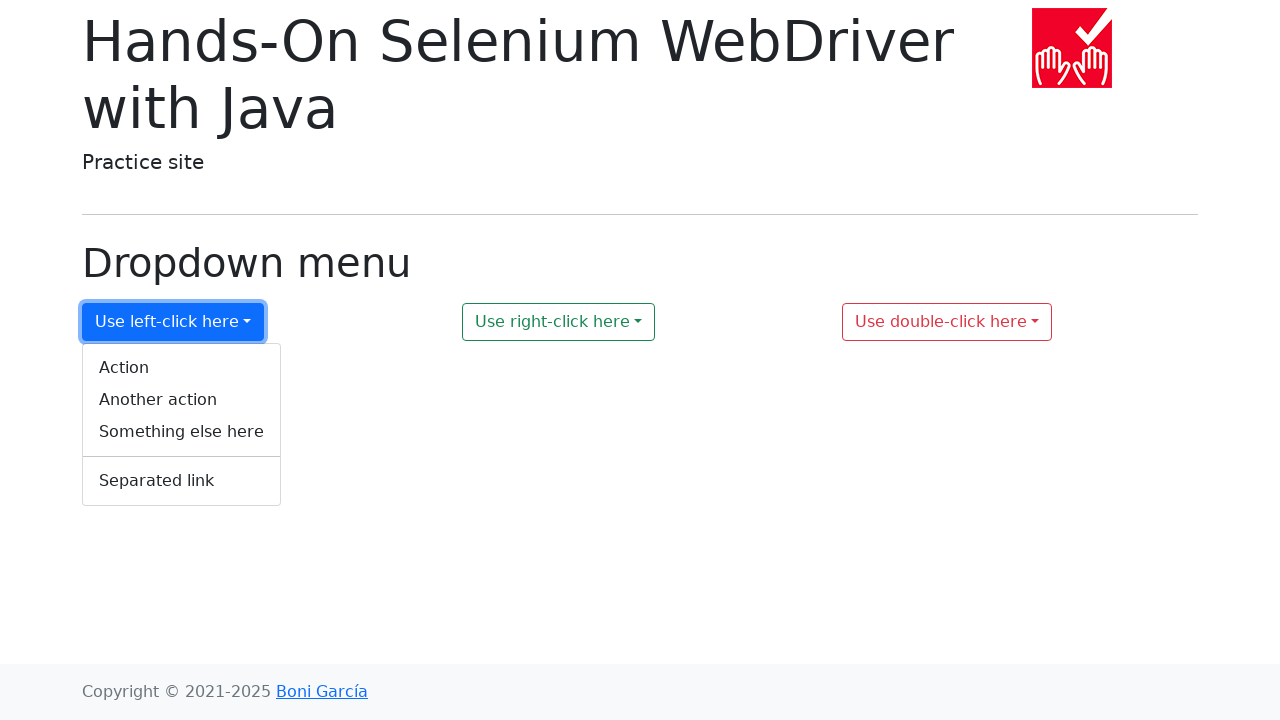

Filtered list items by text 'Something else here'
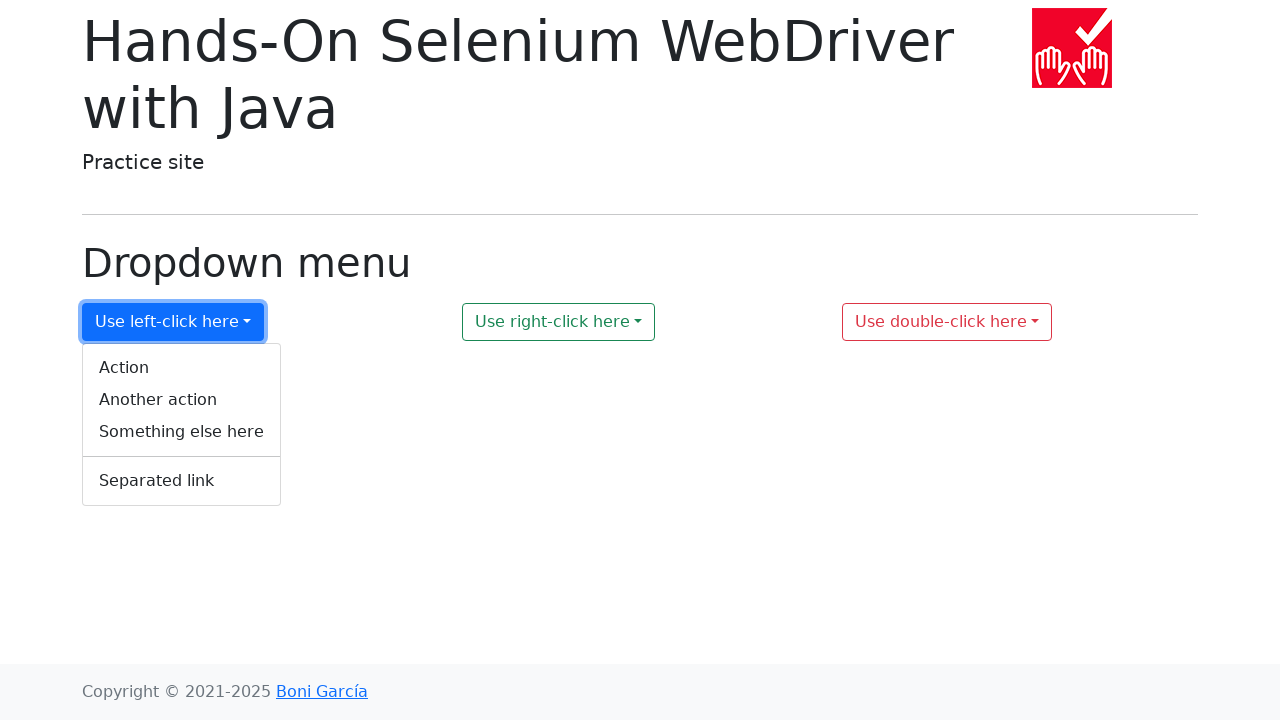

Verified that exactly one list item contains 'Something else here'
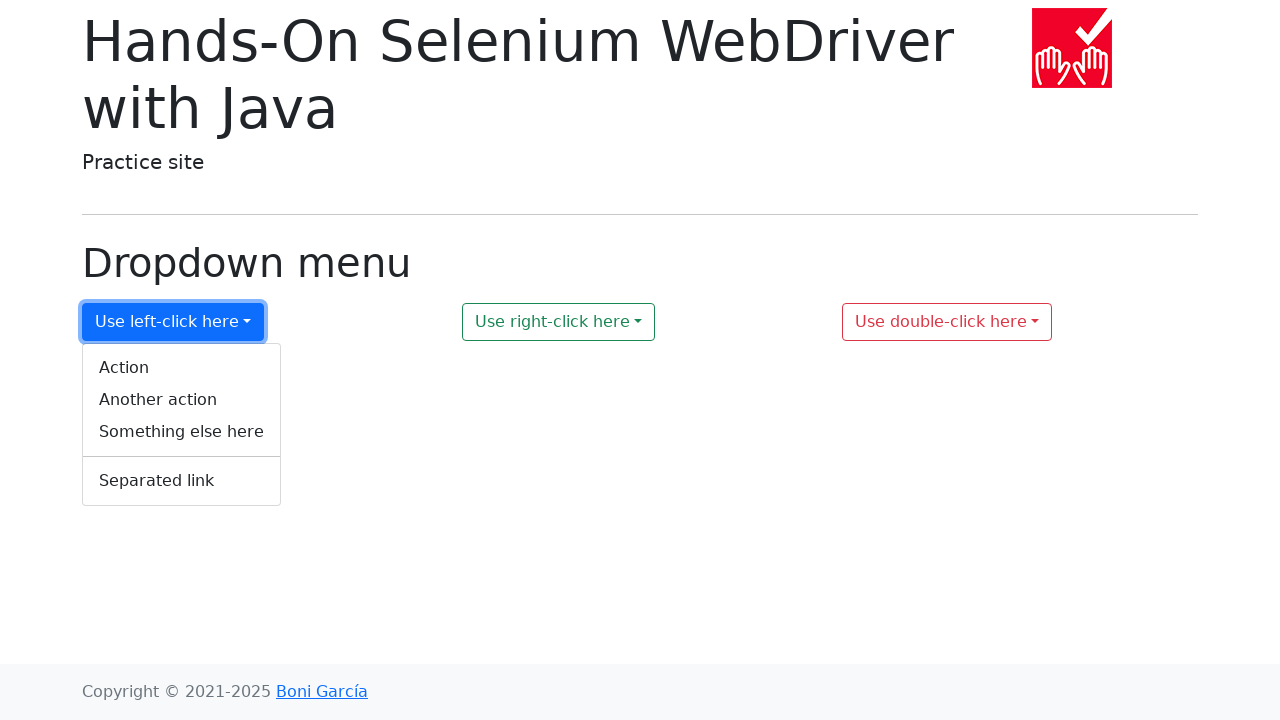

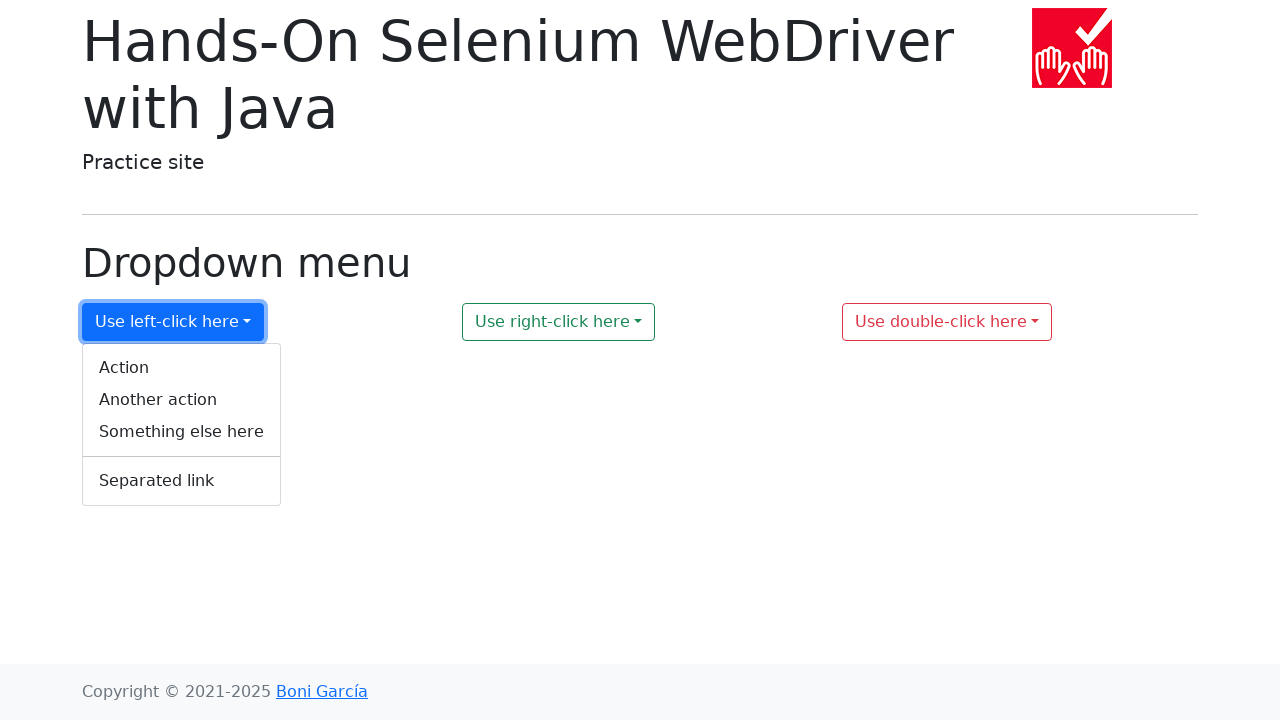